Tests hover functionality using a loop to hover over all images and verify usernames are revealed correctly

Starting URL: https://the-internet.herokuapp.com/hovers

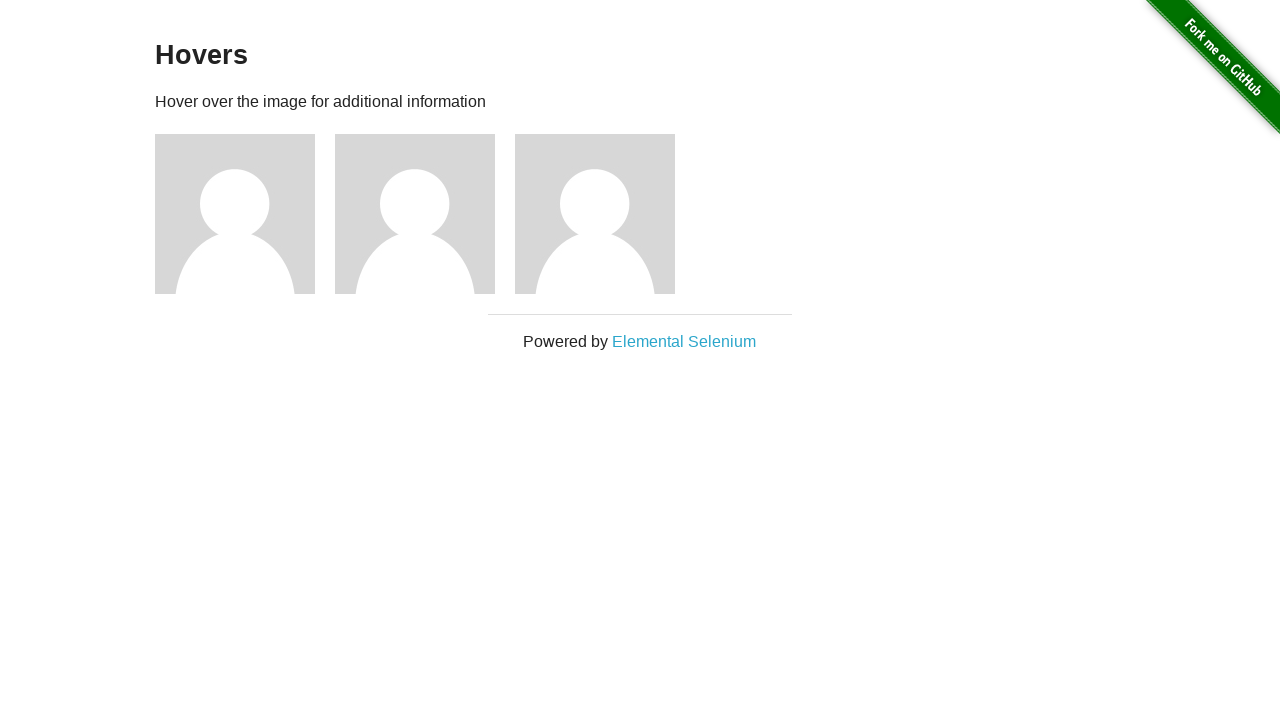

Navigated to hovers page
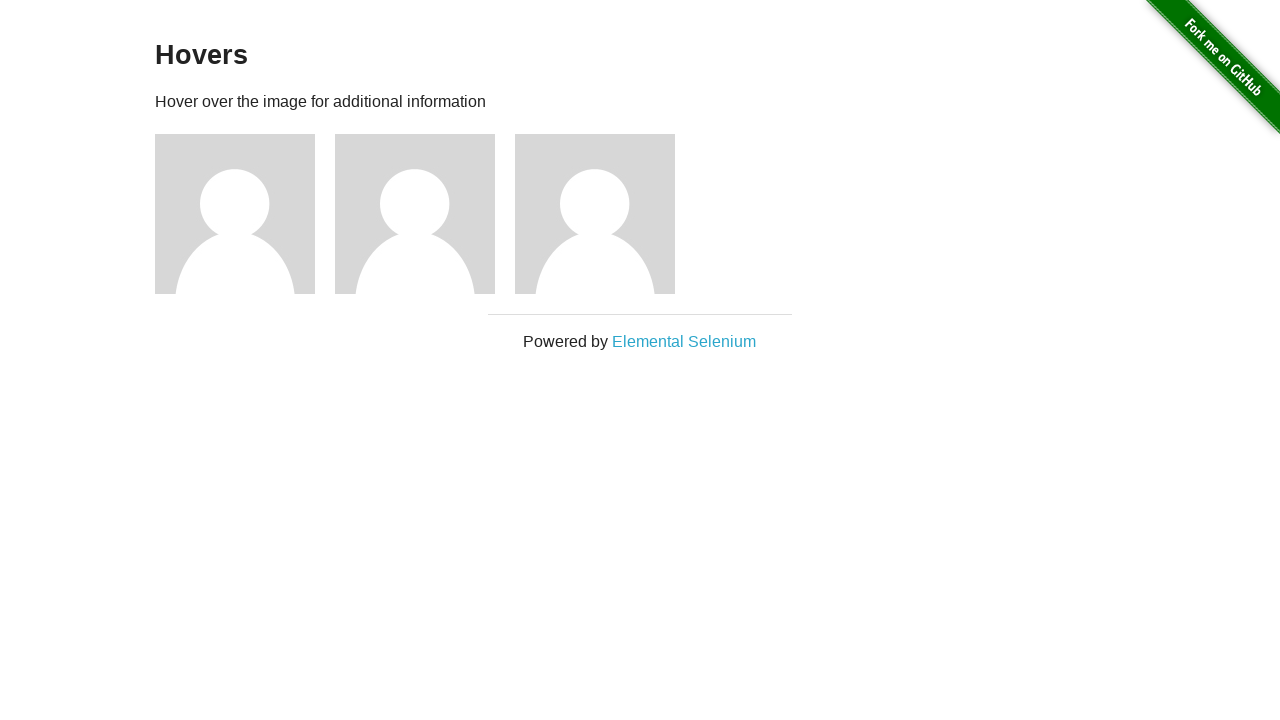

Located all username elements
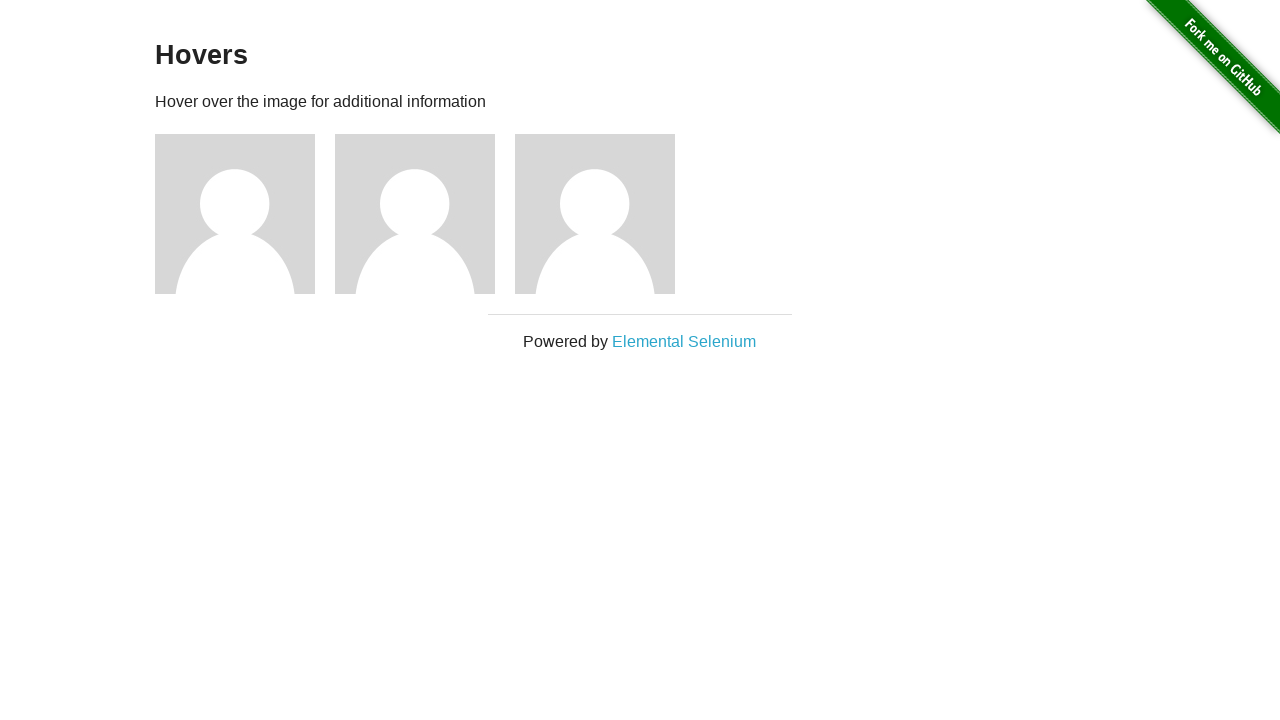

Located all image elements
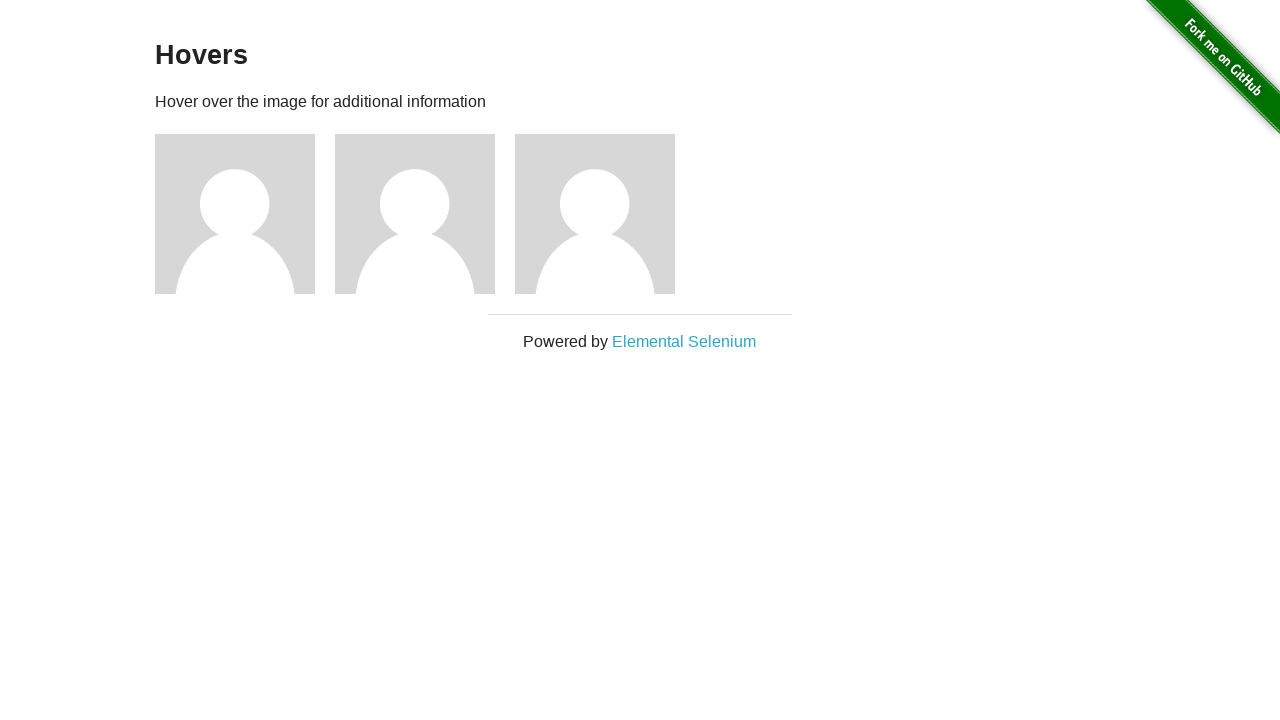

Hovered over image 1 at (235, 214) on //div[@class='figure'][1]/img
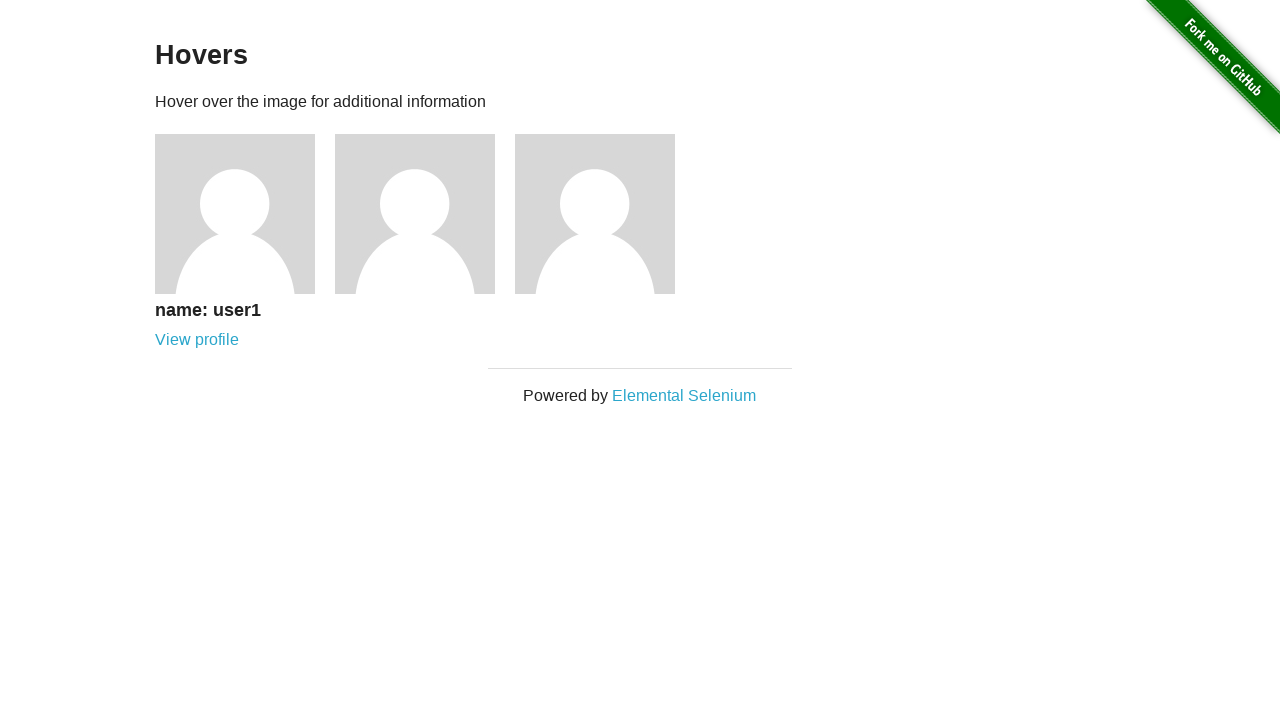

Retrieved username text for image 1: 'name: user1'
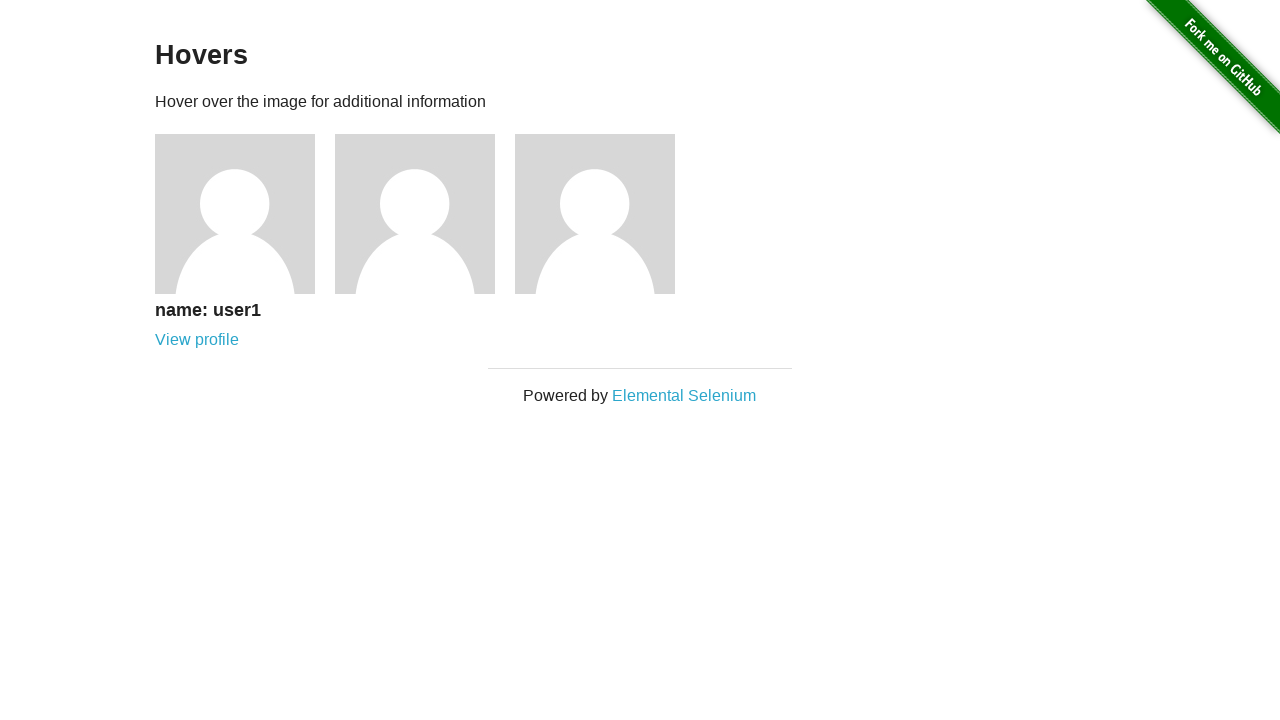

Verified username matches expected value 'name: user1'
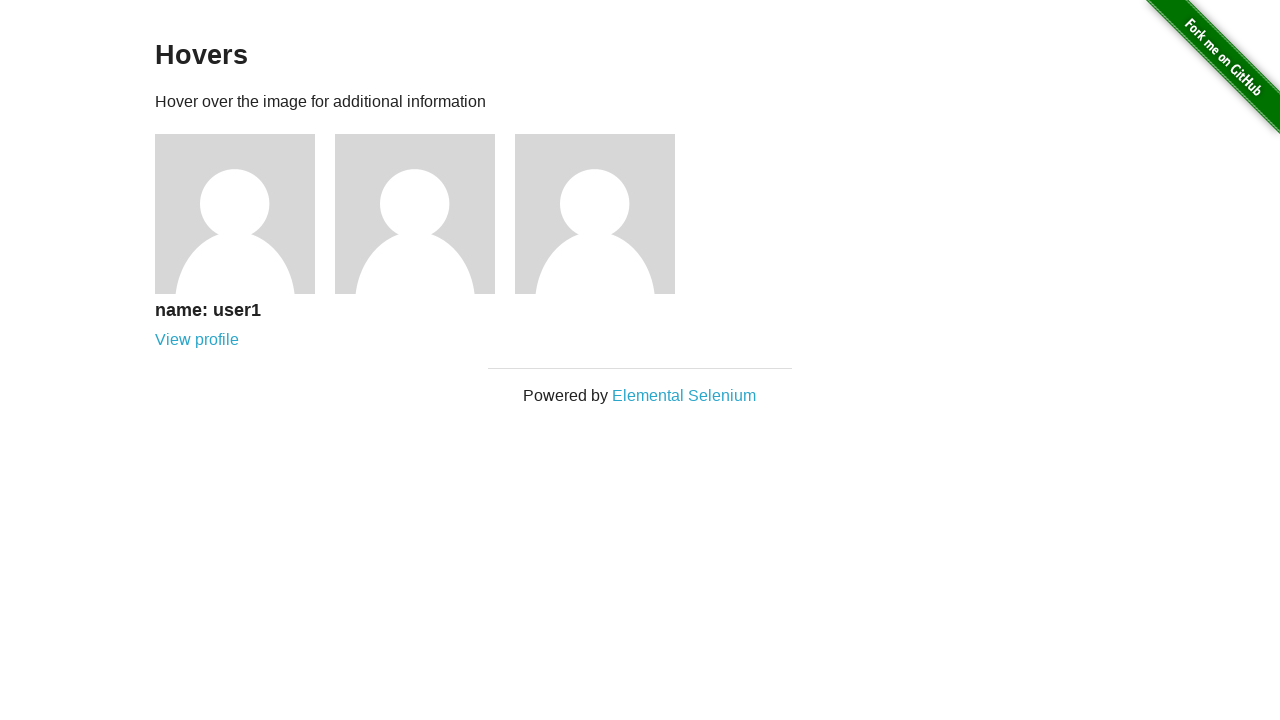

Hovered over image 2 at (415, 214) on //div[@class='figure'][2]/img
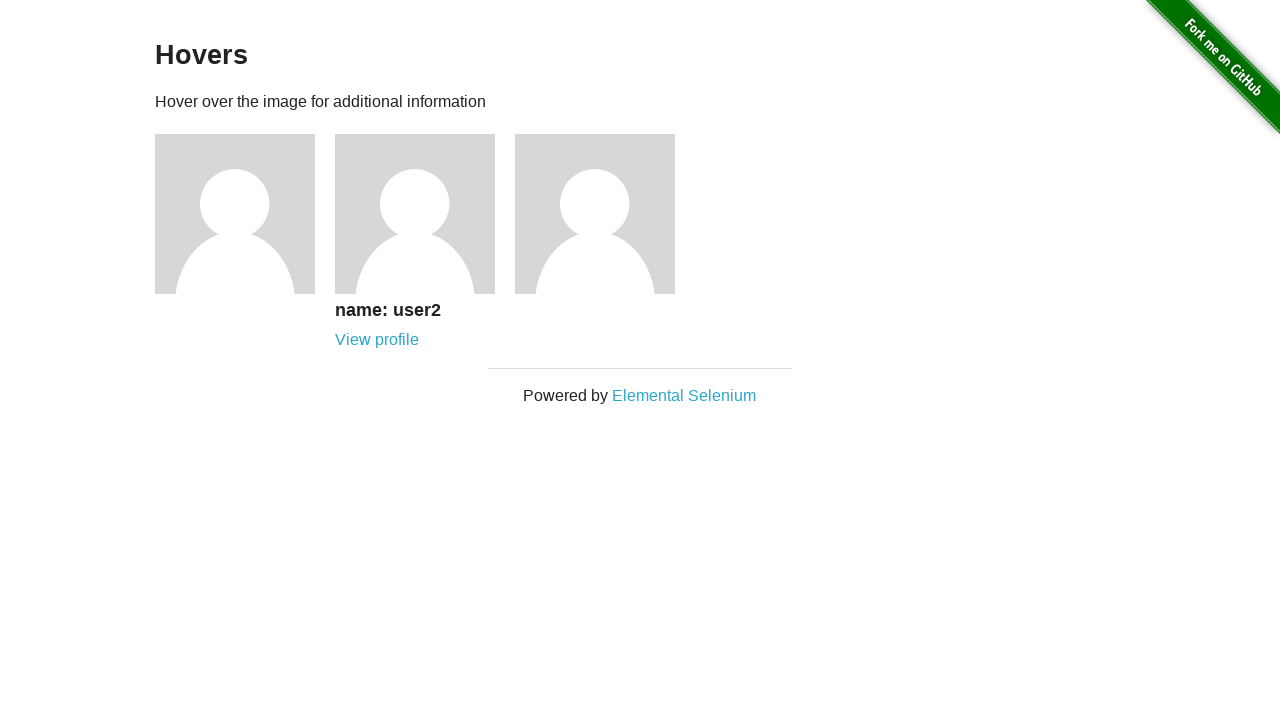

Retrieved username text for image 2: 'name: user2'
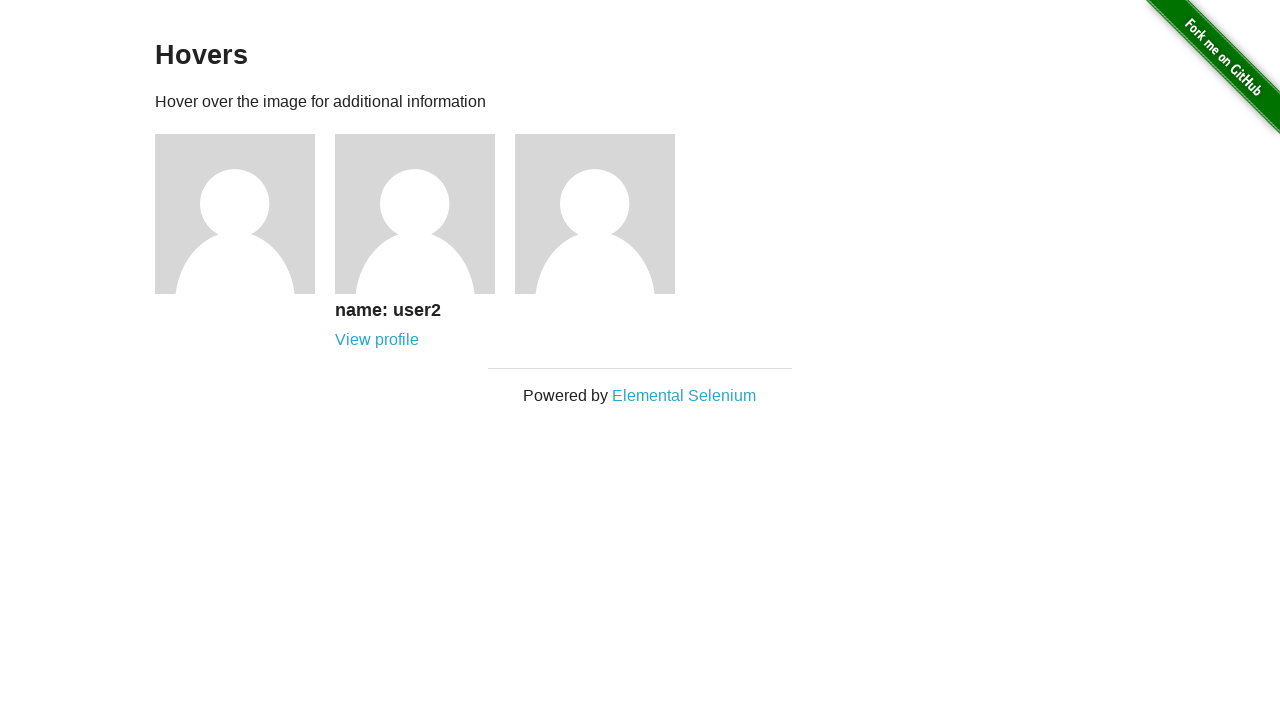

Verified username matches expected value 'name: user2'
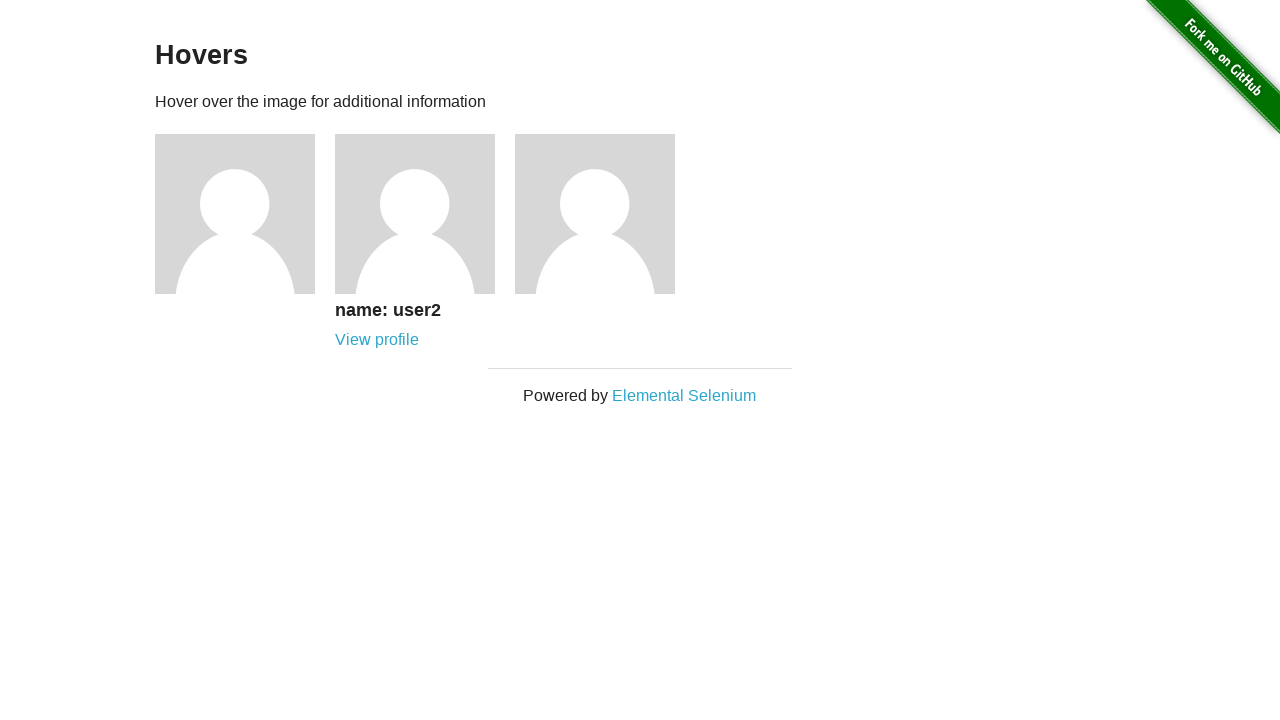

Hovered over image 3 at (595, 214) on //div[@class='figure'][3]/img
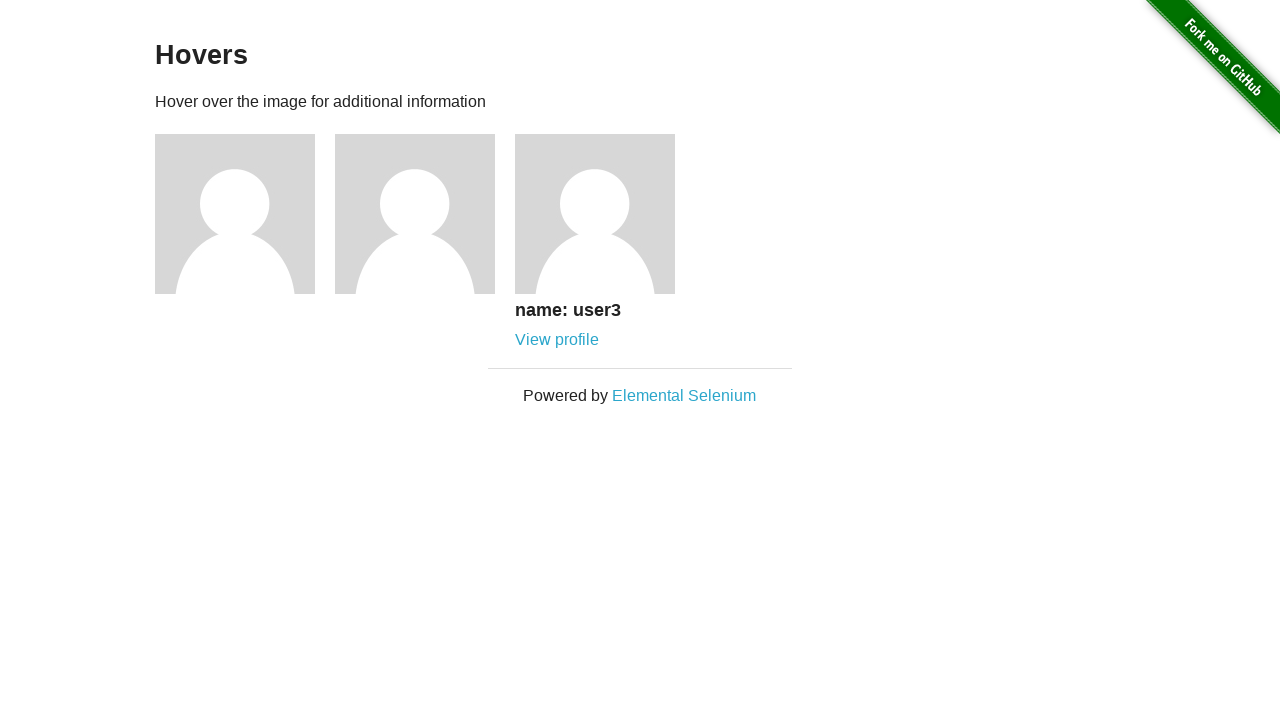

Retrieved username text for image 3: 'name: user3'
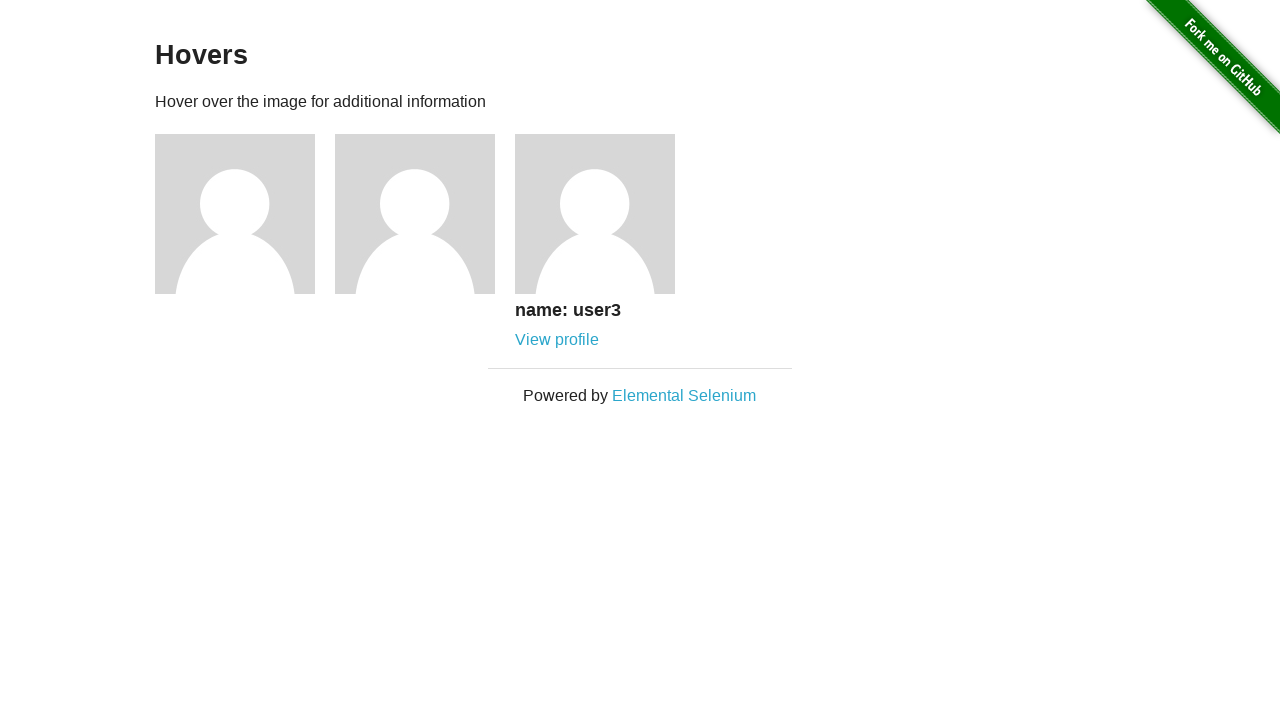

Verified username matches expected value 'name: user3'
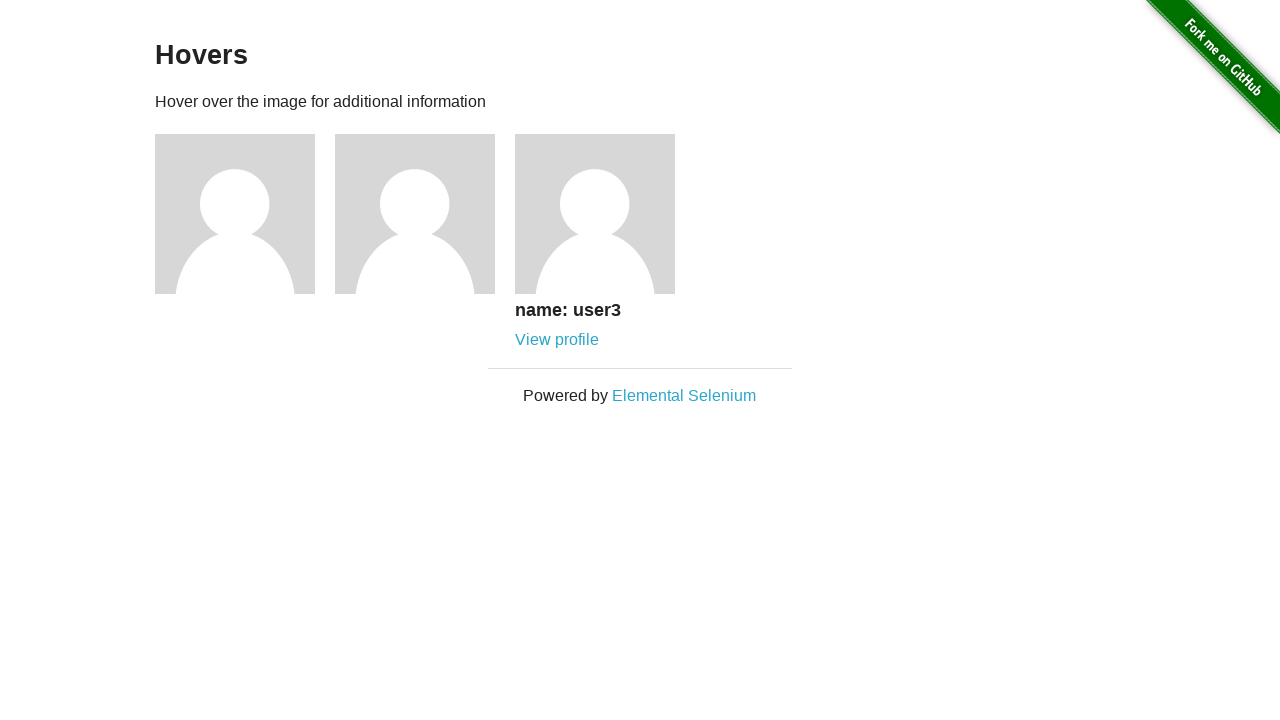

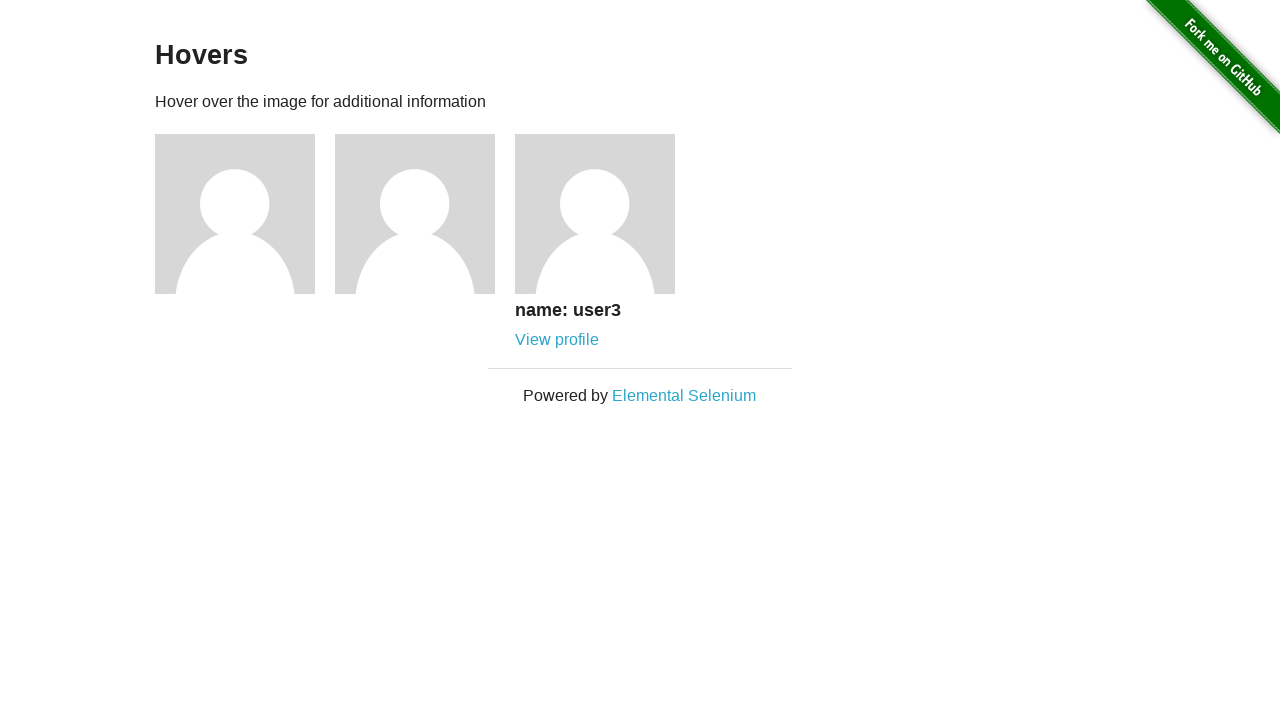